Tests ActionChains functionality by hovering over and clicking a button element on the Etiya homepage

Starting URL: https://www.etiya.com

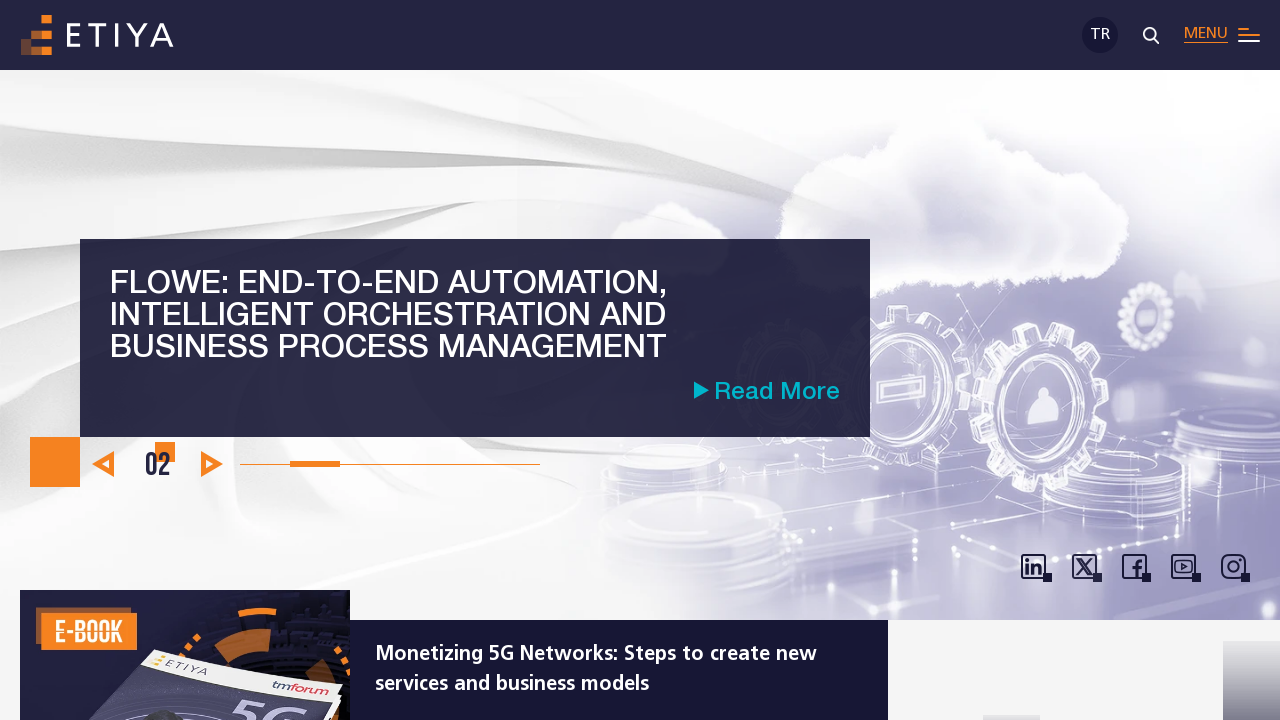

Located button element on Etiya homepage
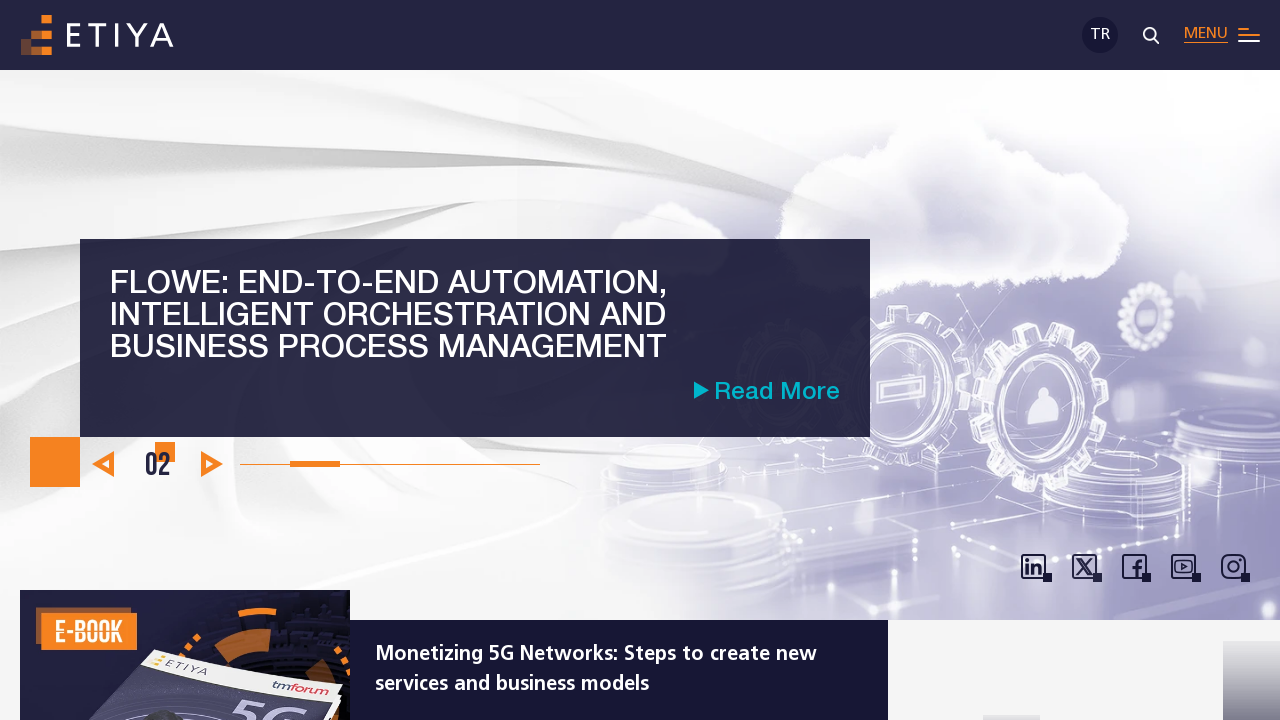

Hovered over button element at (322, 360) on xpath=//*[@id='home-leadform']/div[1]/div[1]/span[4]
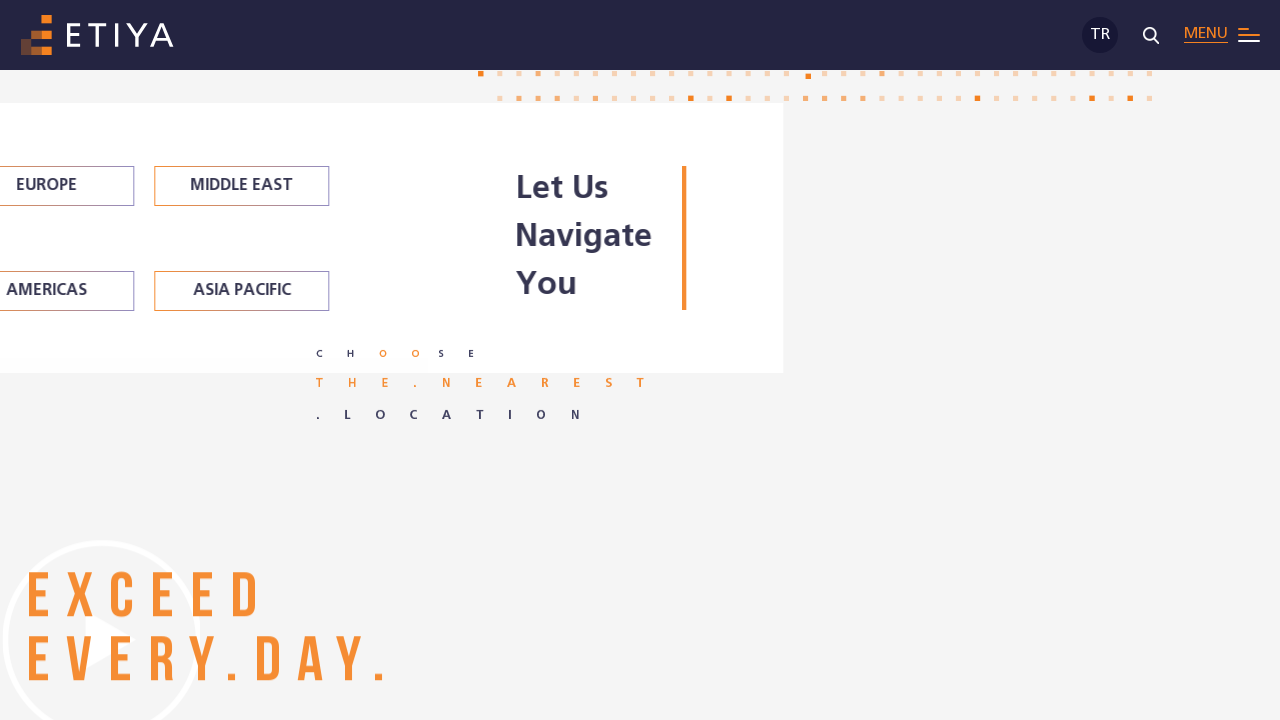

Clicked button element at (322, 700) on xpath=//*[@id='home-leadform']/div[1]/div[1]/span[4]
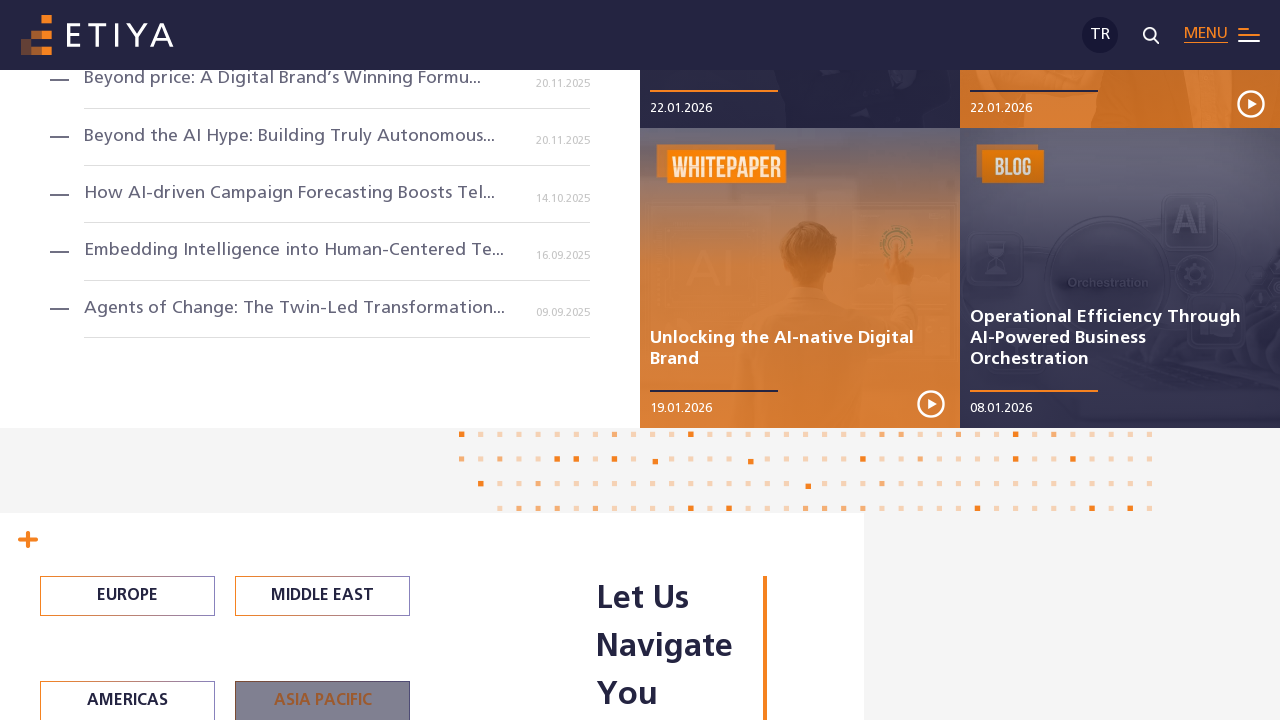

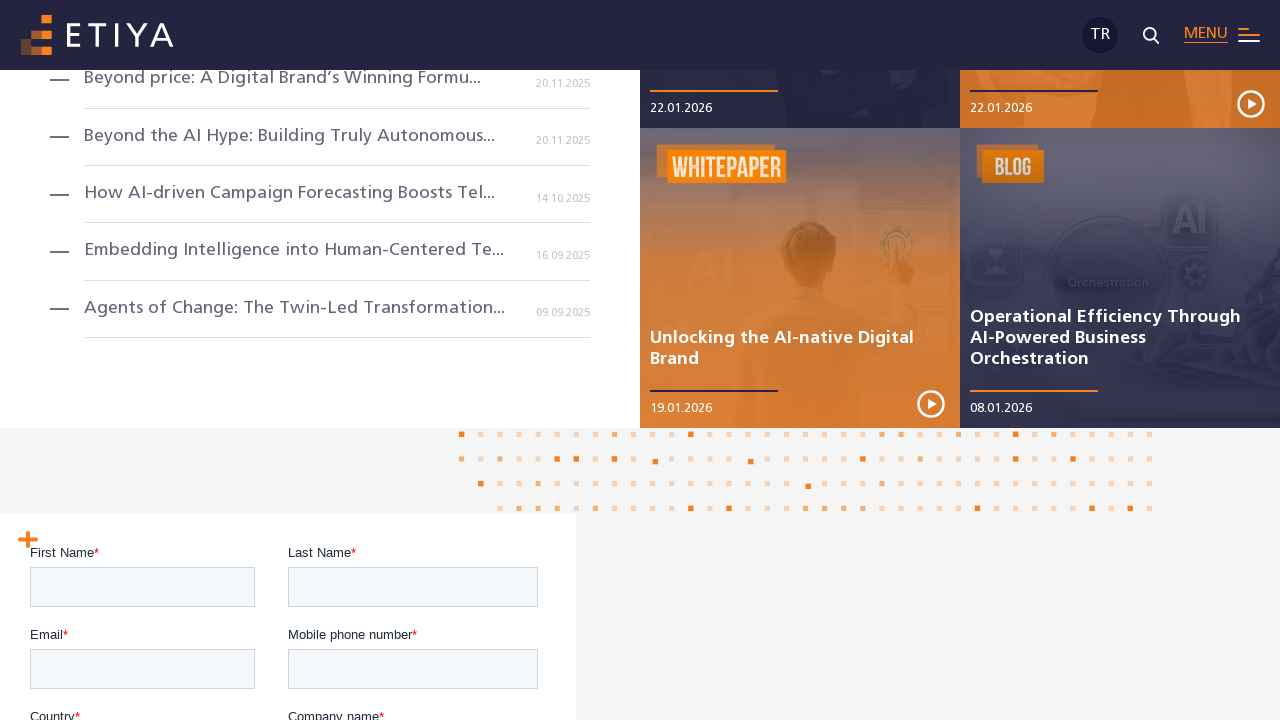